Tests handling a JavaScript prompt dialog by triggering it, entering text, accepting it, and verifying the entered text appears in the result.

Starting URL: https://the-internet.herokuapp.com/javascript_alerts

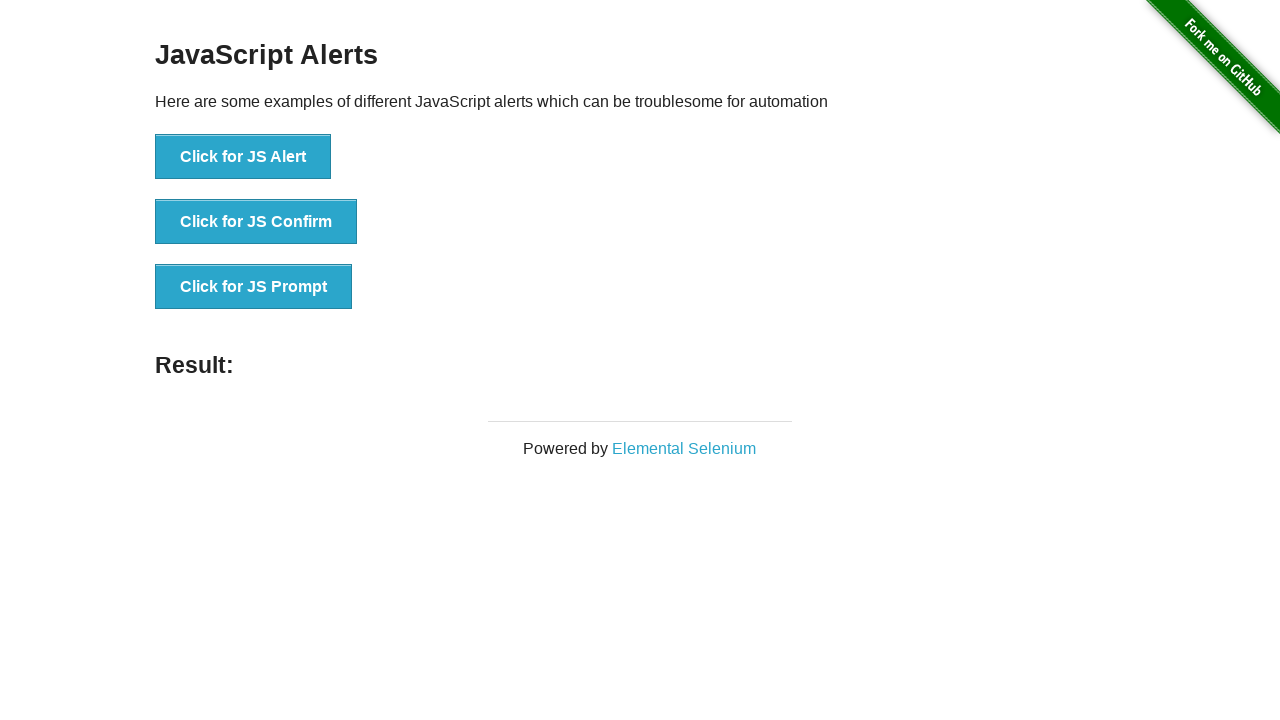

Set up dialog handler to accept prompt with text 'I am learning Java'
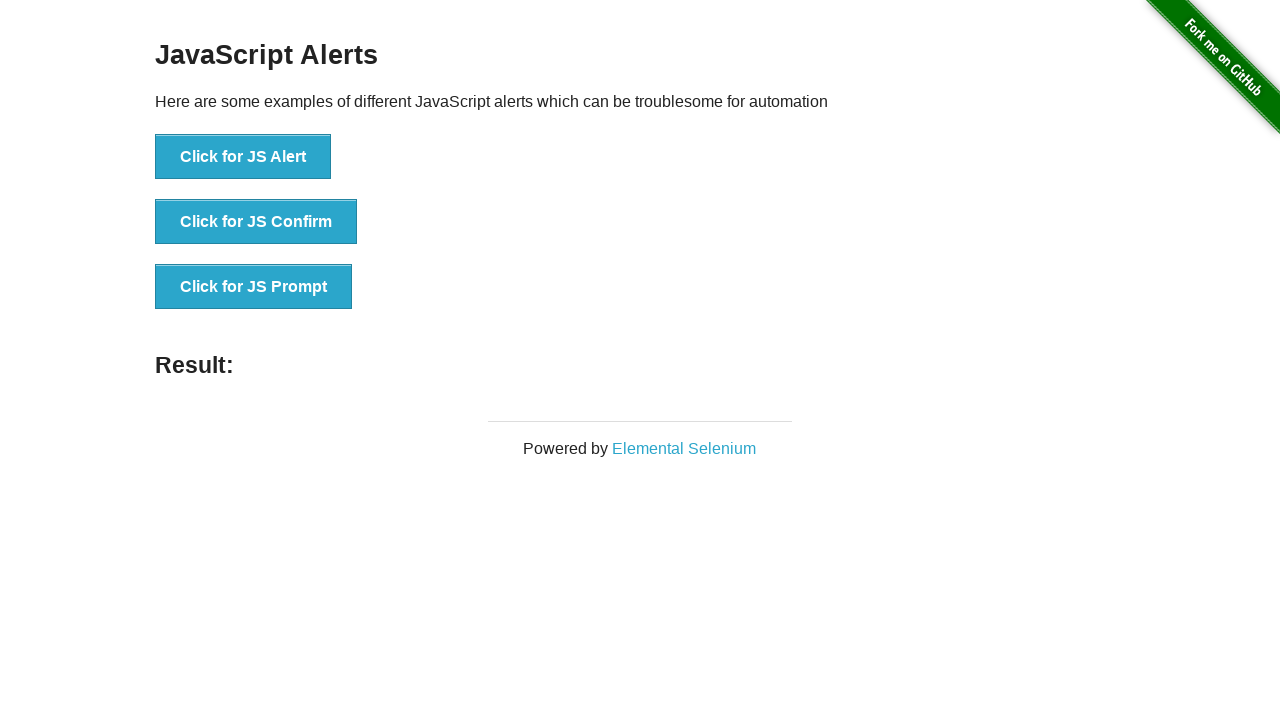

Clicked the JavaScript prompt button at (254, 287) on xpath=//*[@id='content']/div/ul/li[3]/button
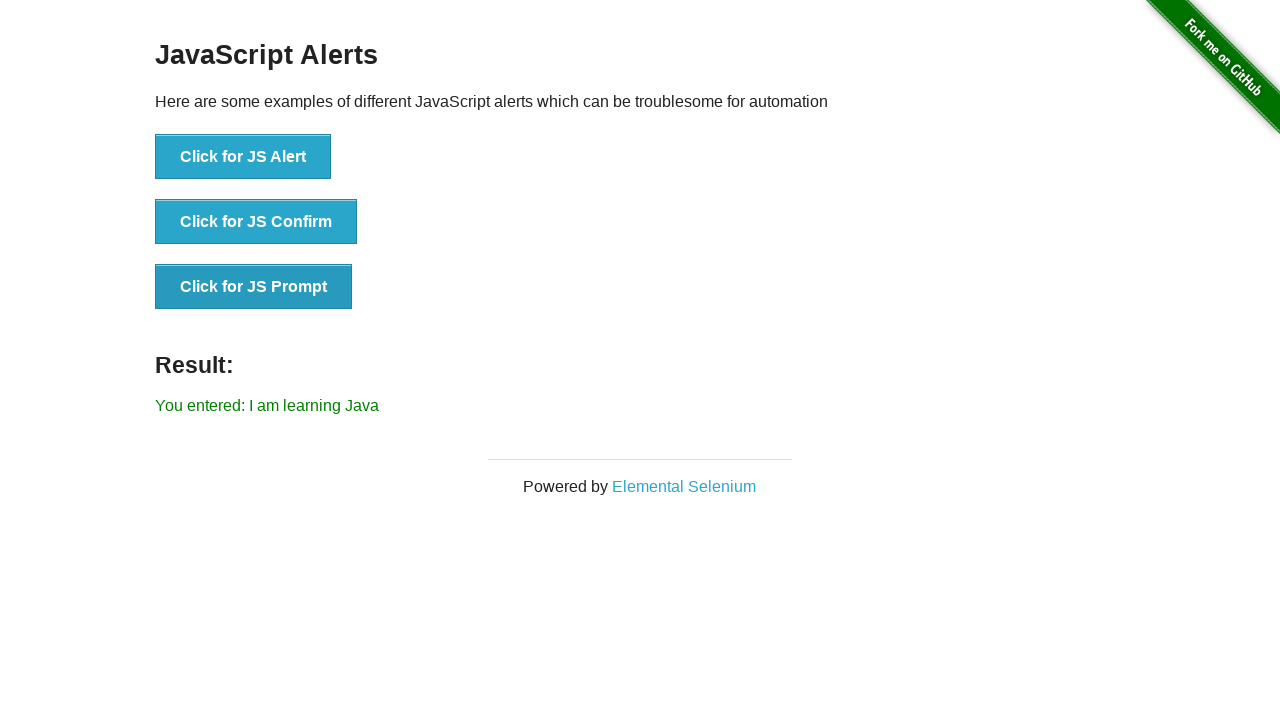

Waited for result message to appear
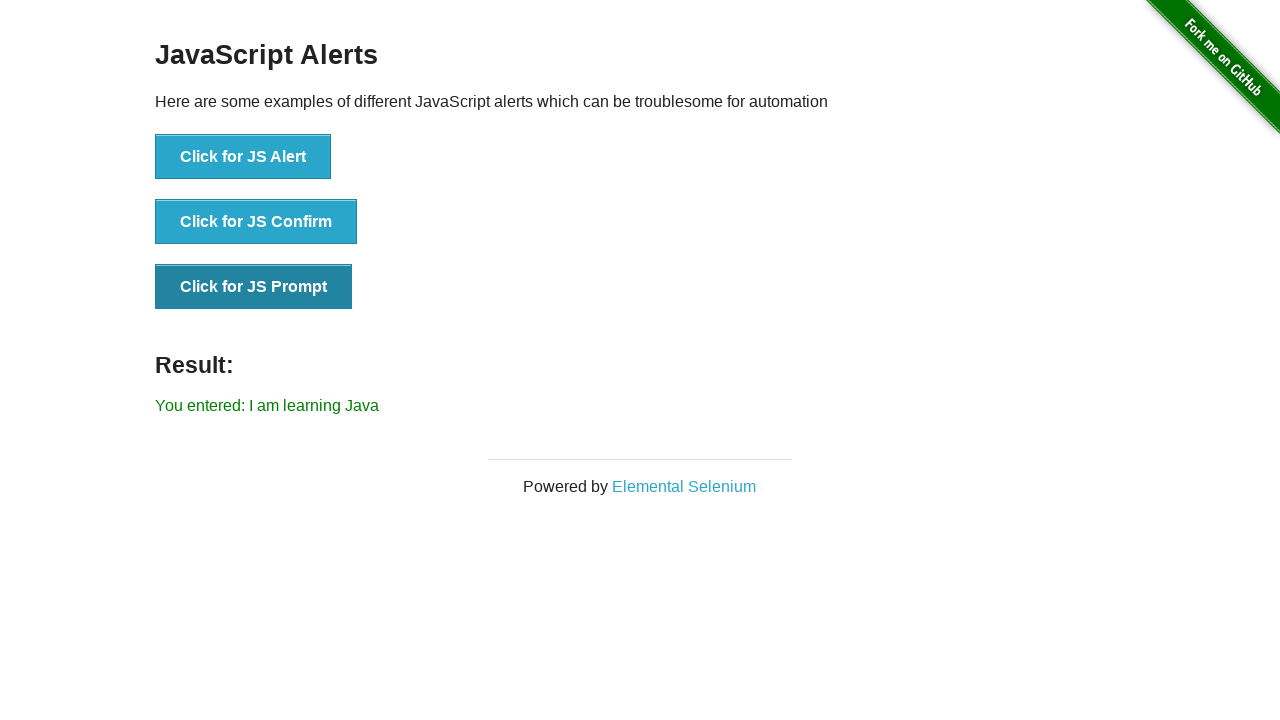

Retrieved result text content
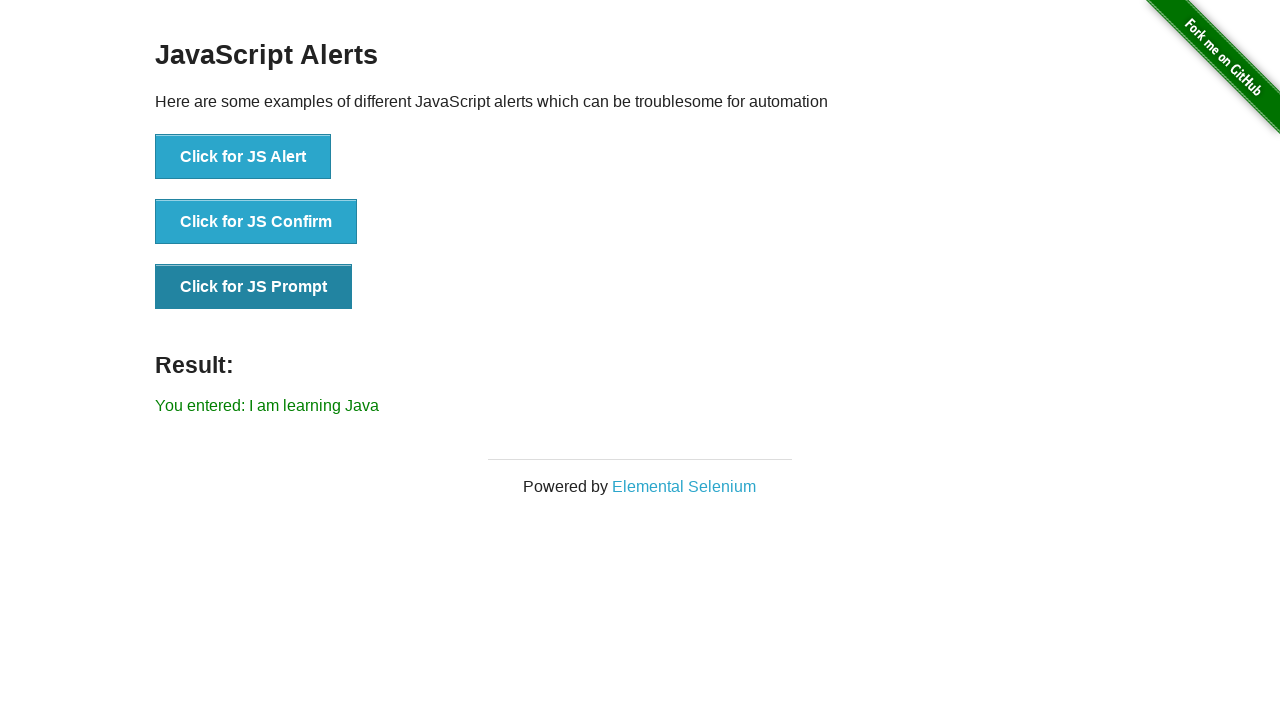

Verified result text matches expected value: 'You entered: I am learning Java'
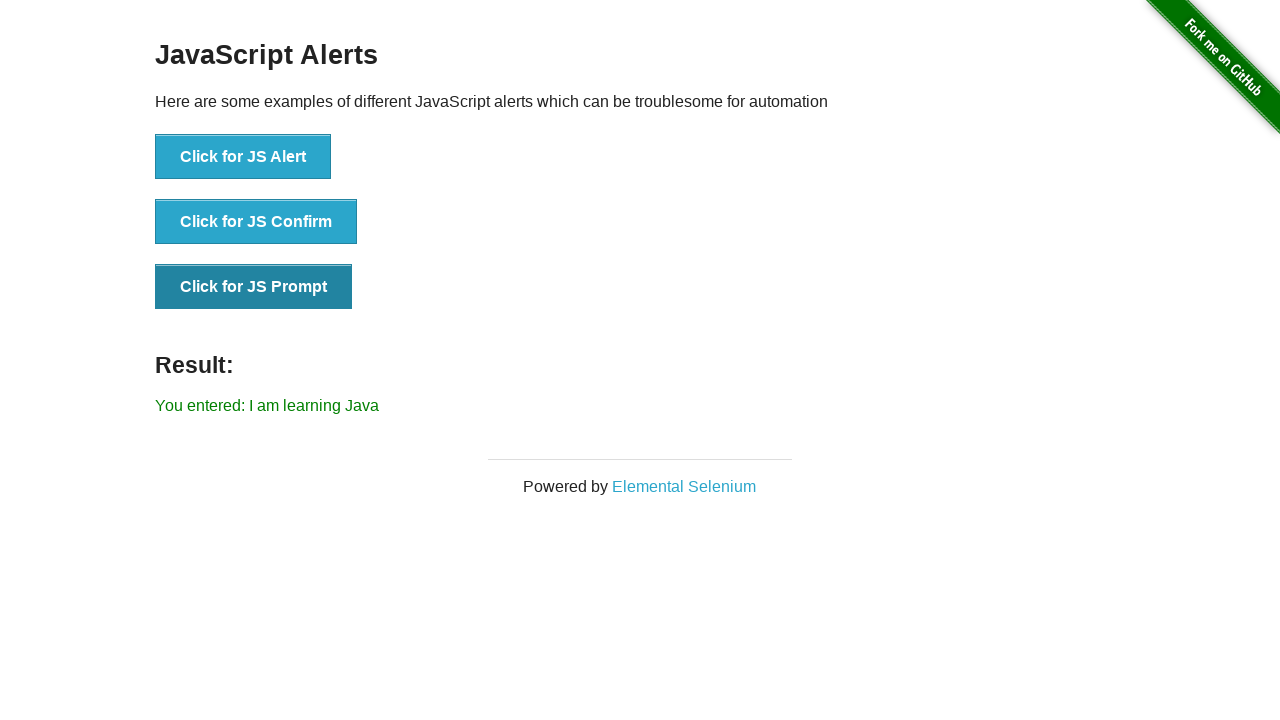

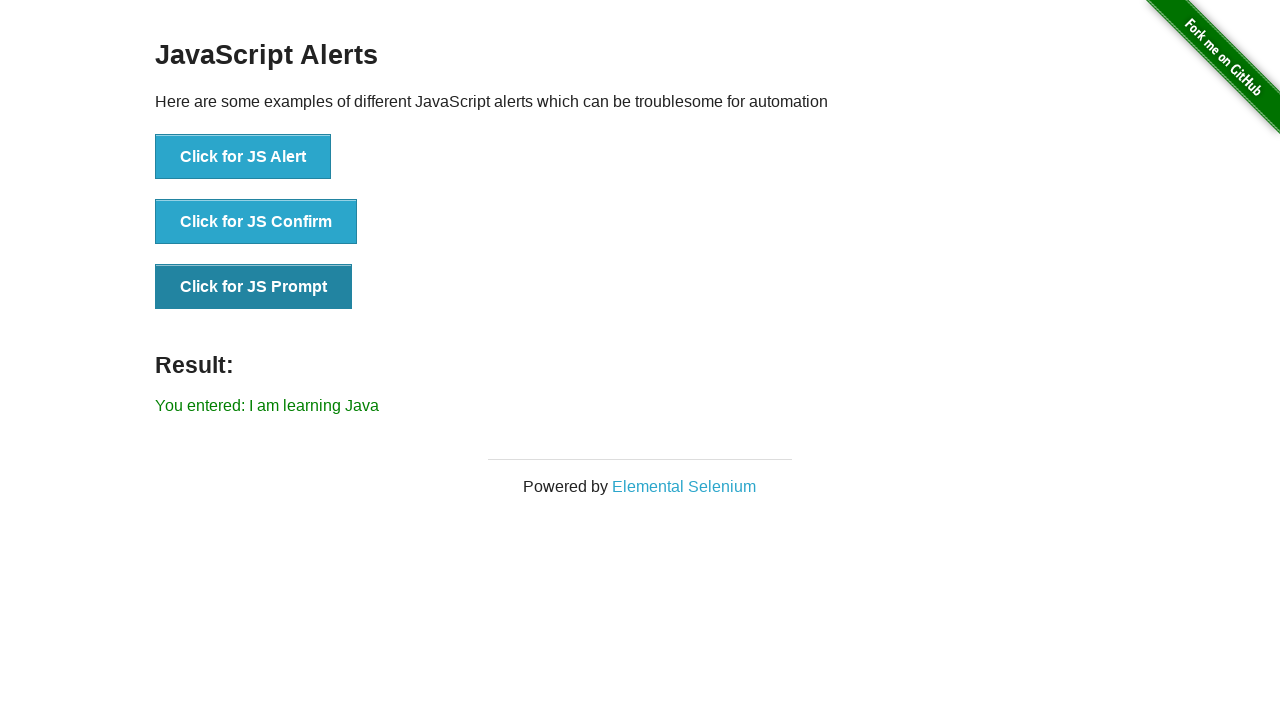